Tests that clicking Clear completed removes completed items from the list

Starting URL: https://demo.playwright.dev/todomvc

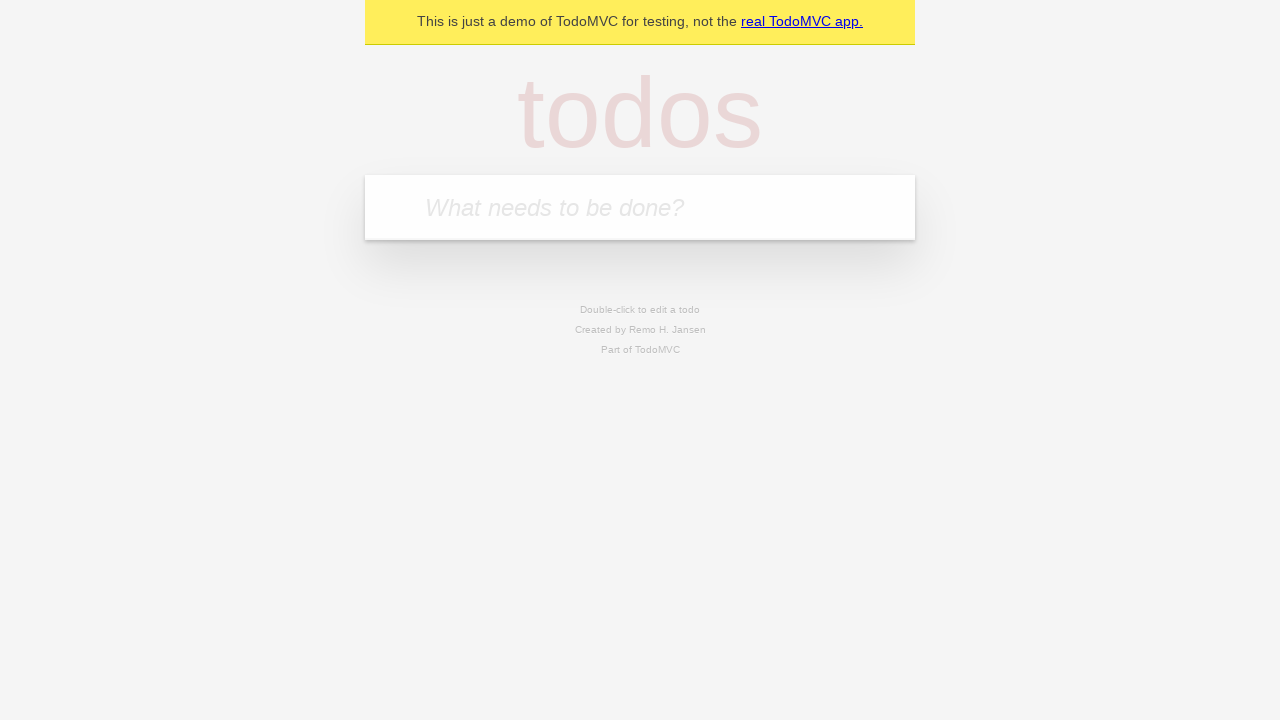

Filled todo input with 'buy some cheese' on internal:attr=[placeholder="What needs to be done?"i]
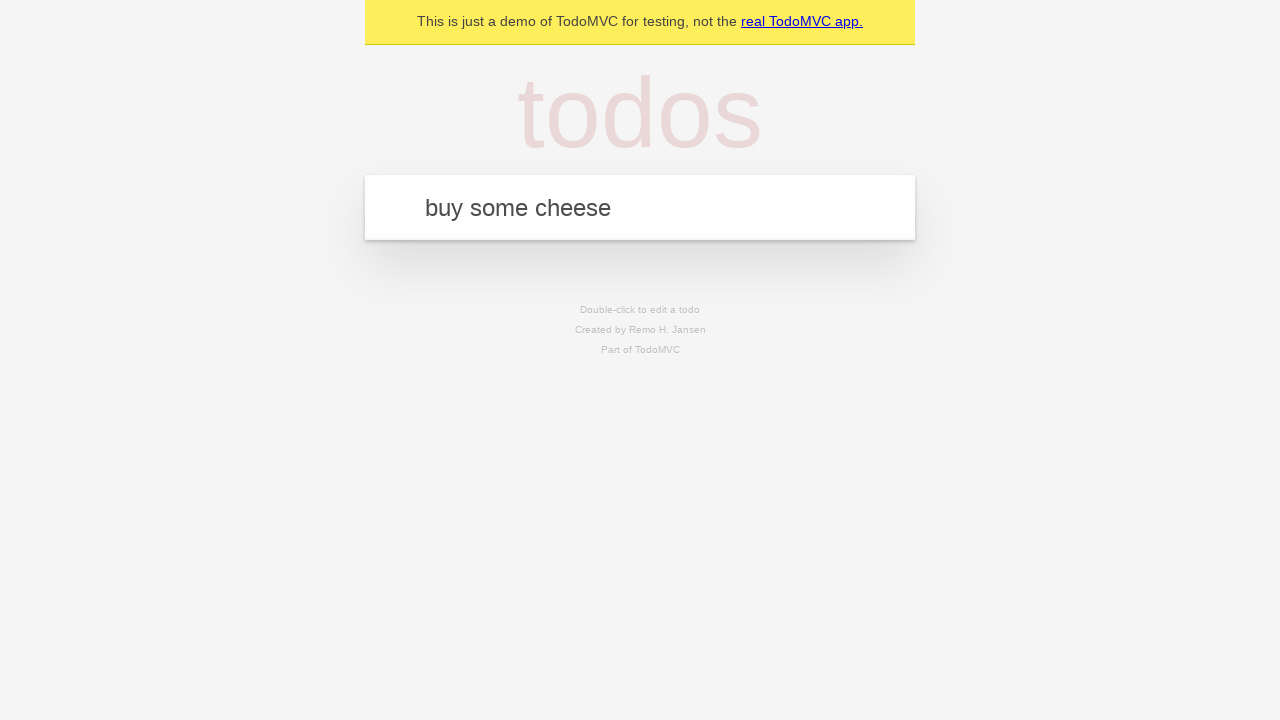

Pressed Enter to add 'buy some cheese' to the todo list on internal:attr=[placeholder="What needs to be done?"i]
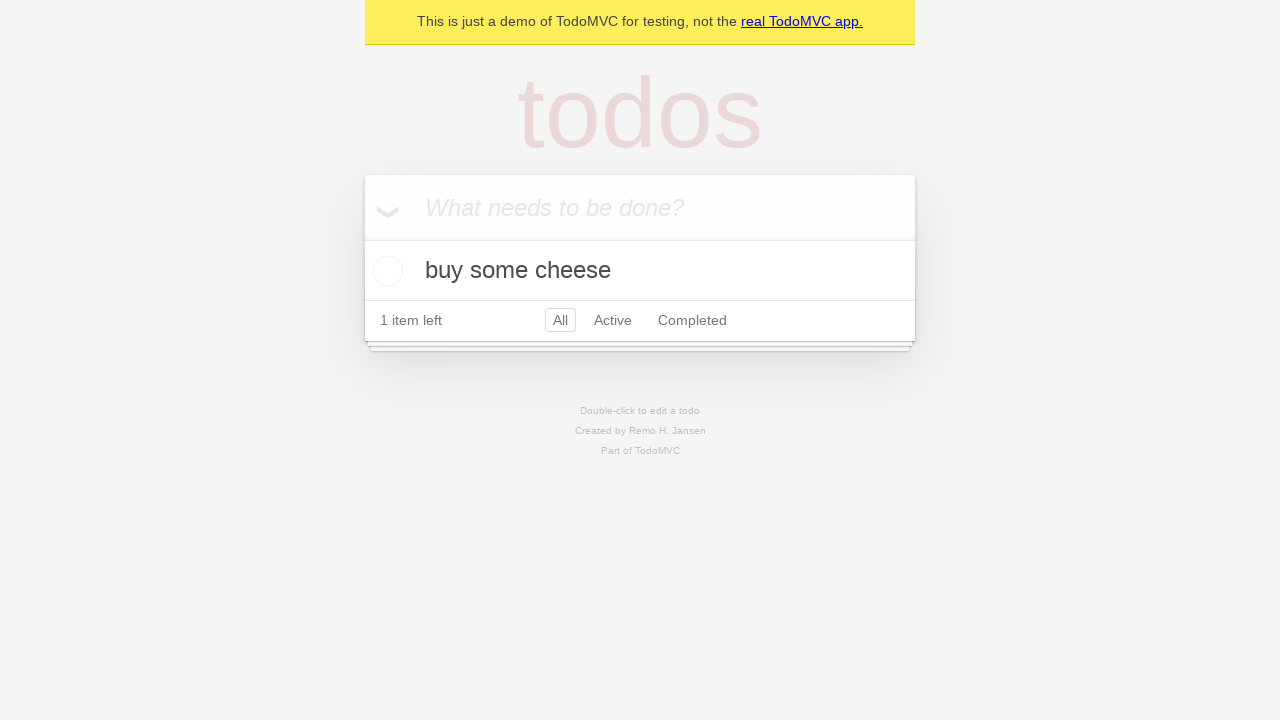

Filled todo input with 'feed the cat' on internal:attr=[placeholder="What needs to be done?"i]
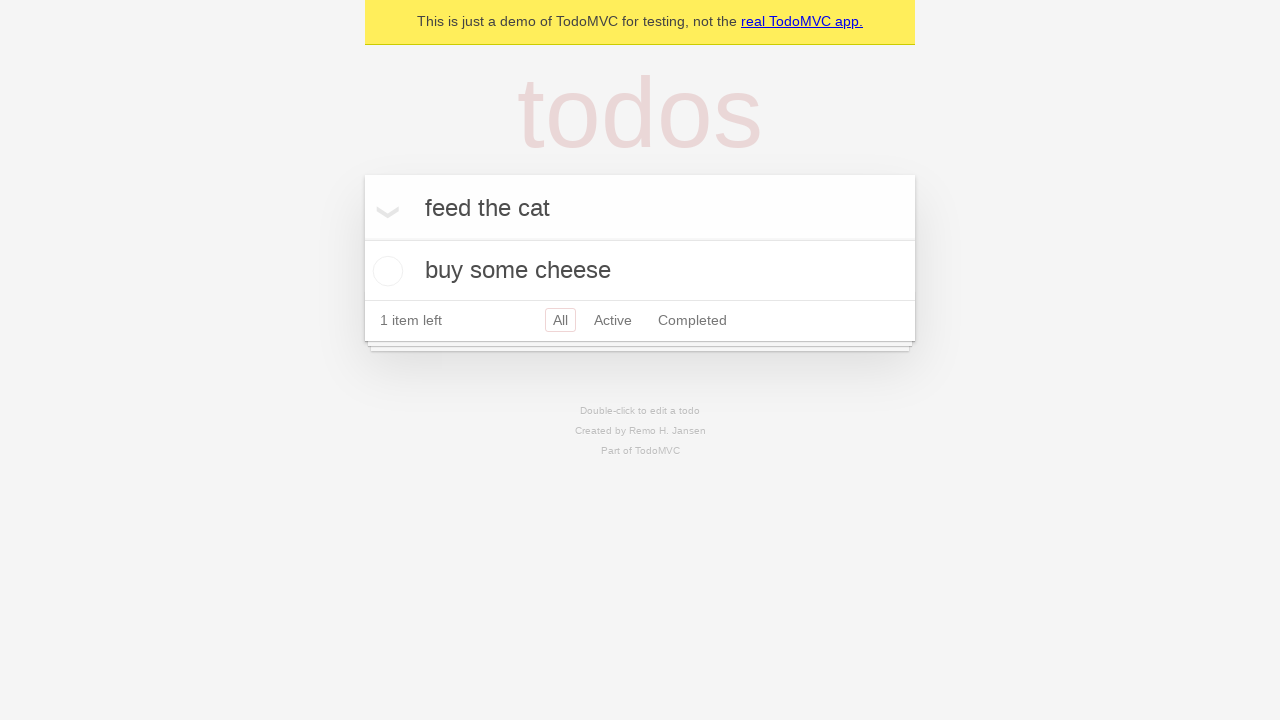

Pressed Enter to add 'feed the cat' to the todo list on internal:attr=[placeholder="What needs to be done?"i]
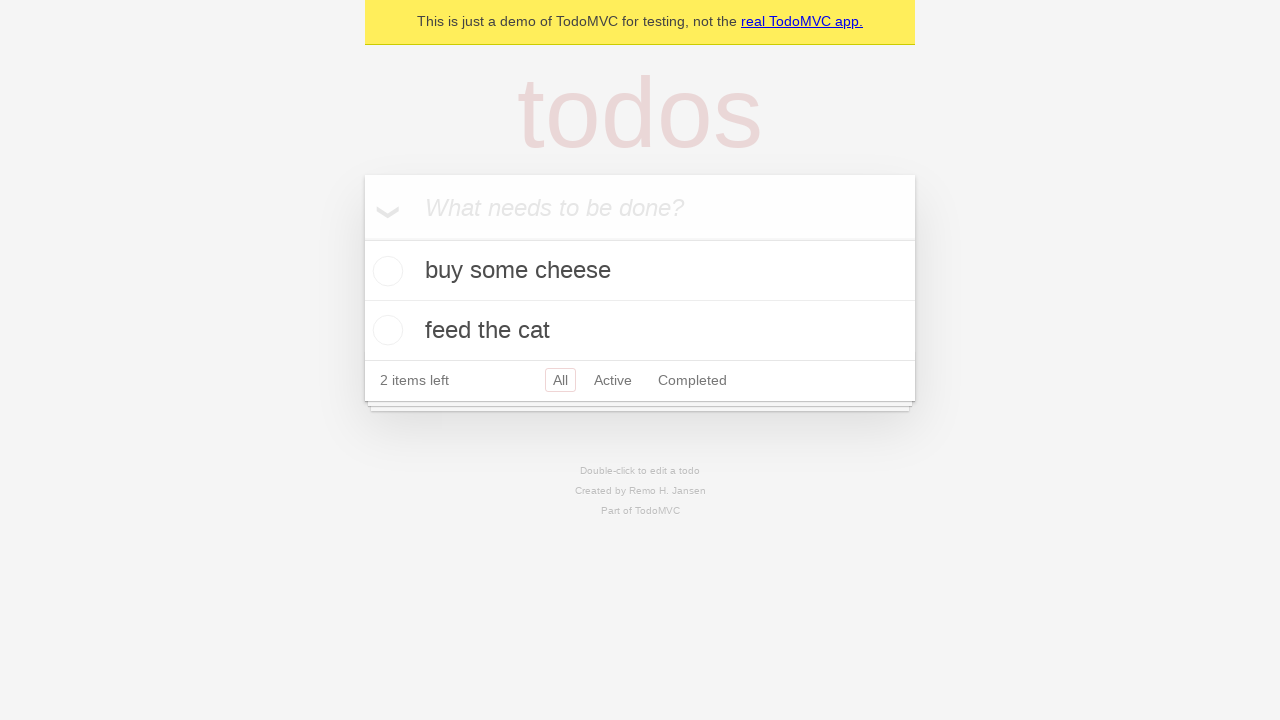

Filled todo input with 'book a doctors appointment' on internal:attr=[placeholder="What needs to be done?"i]
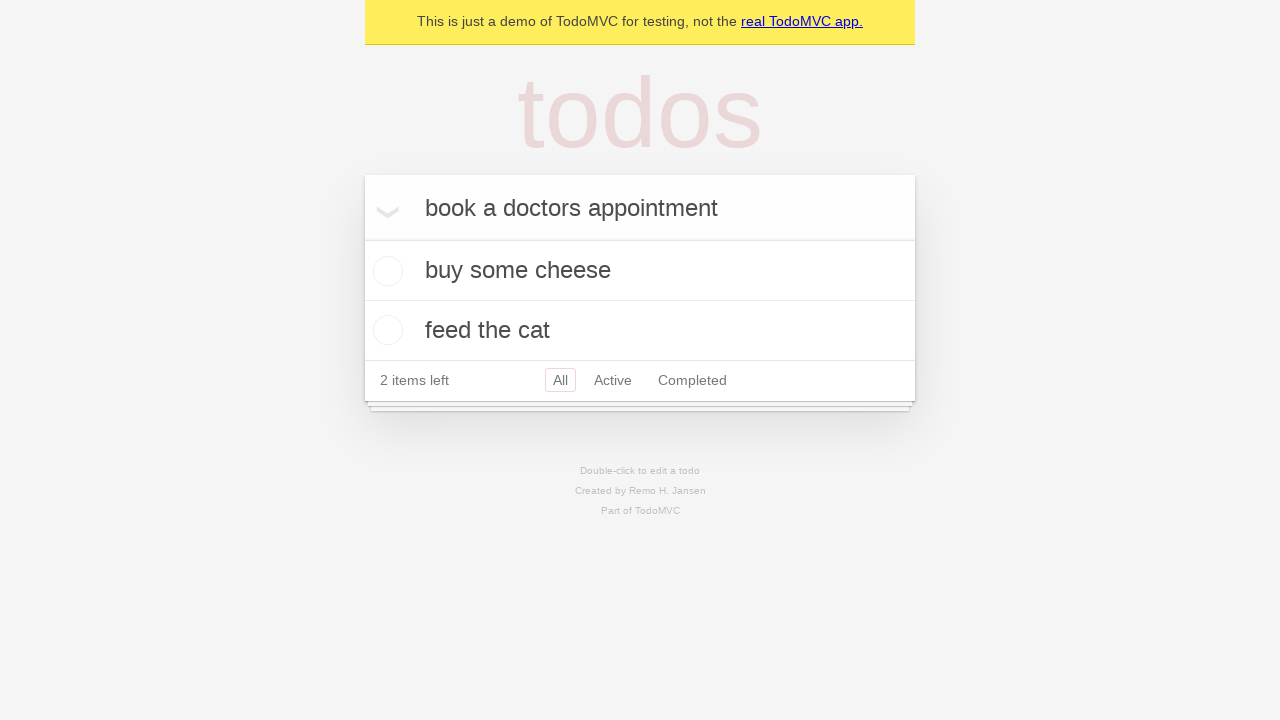

Pressed Enter to add 'book a doctors appointment' to the todo list on internal:attr=[placeholder="What needs to be done?"i]
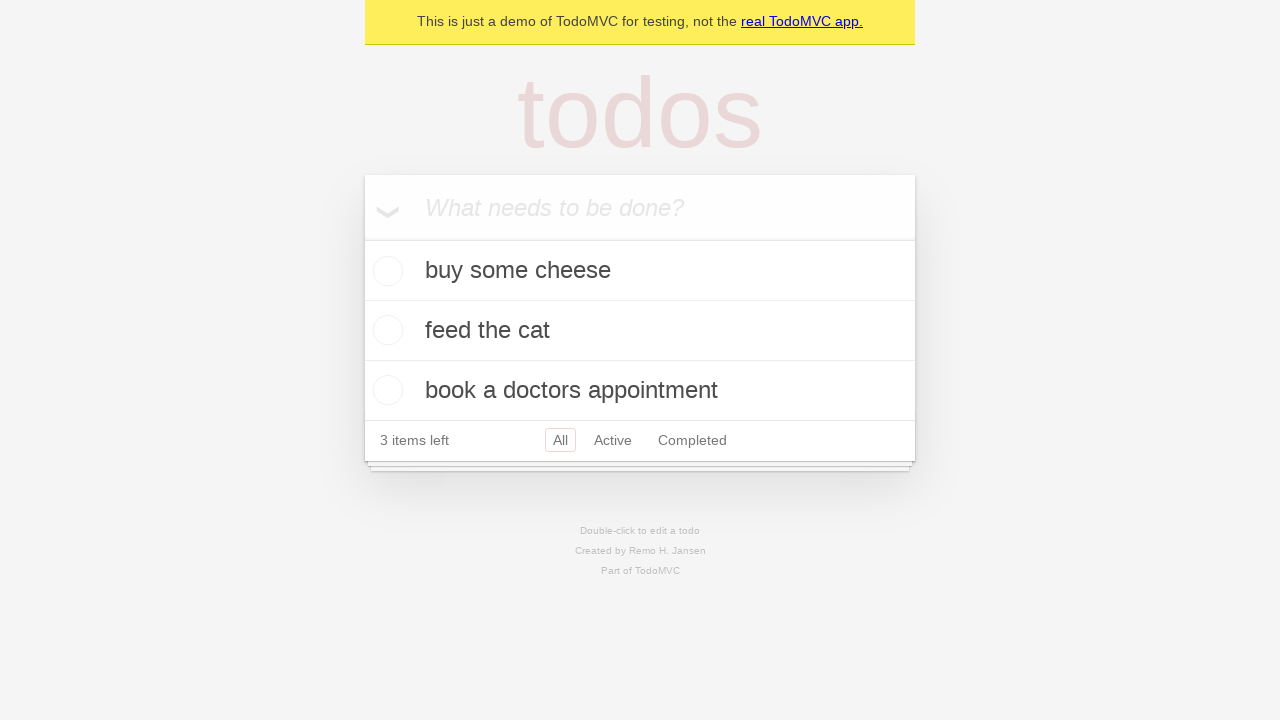

Located all todo items
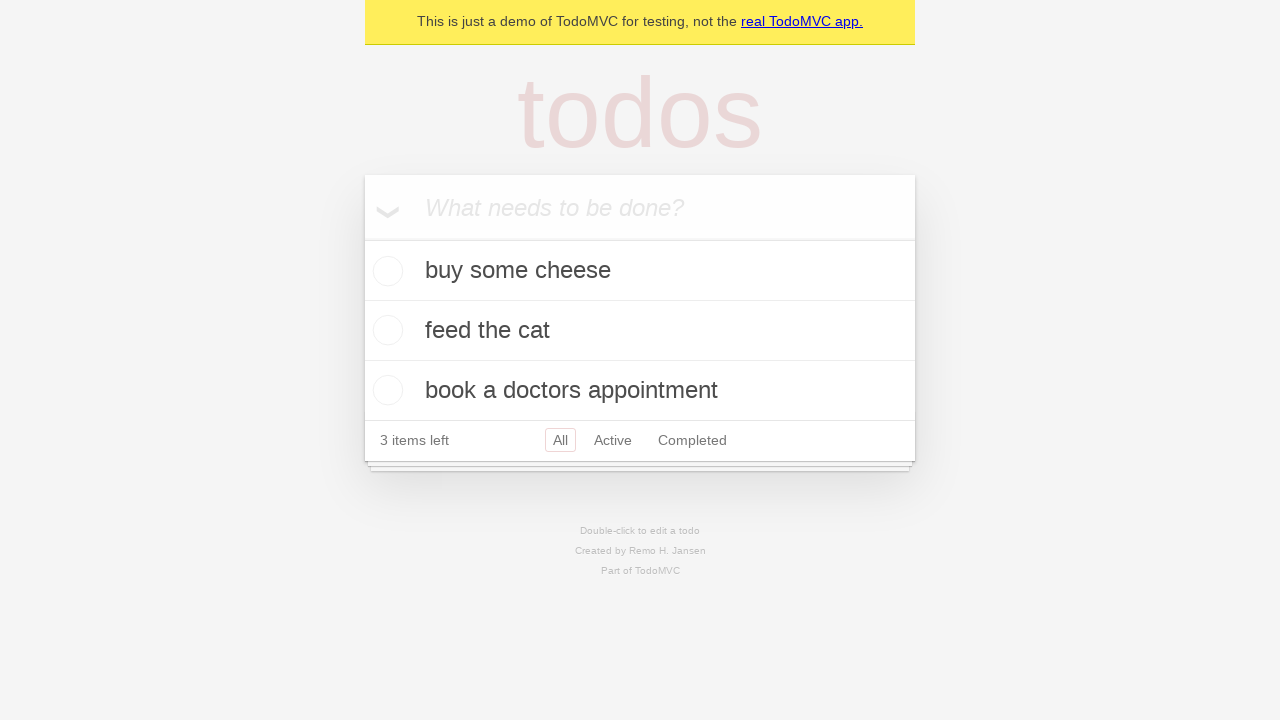

Checked the second todo item (feed the cat) at (385, 330) on internal:testid=[data-testid="todo-item"s] >> nth=1 >> internal:role=checkbox
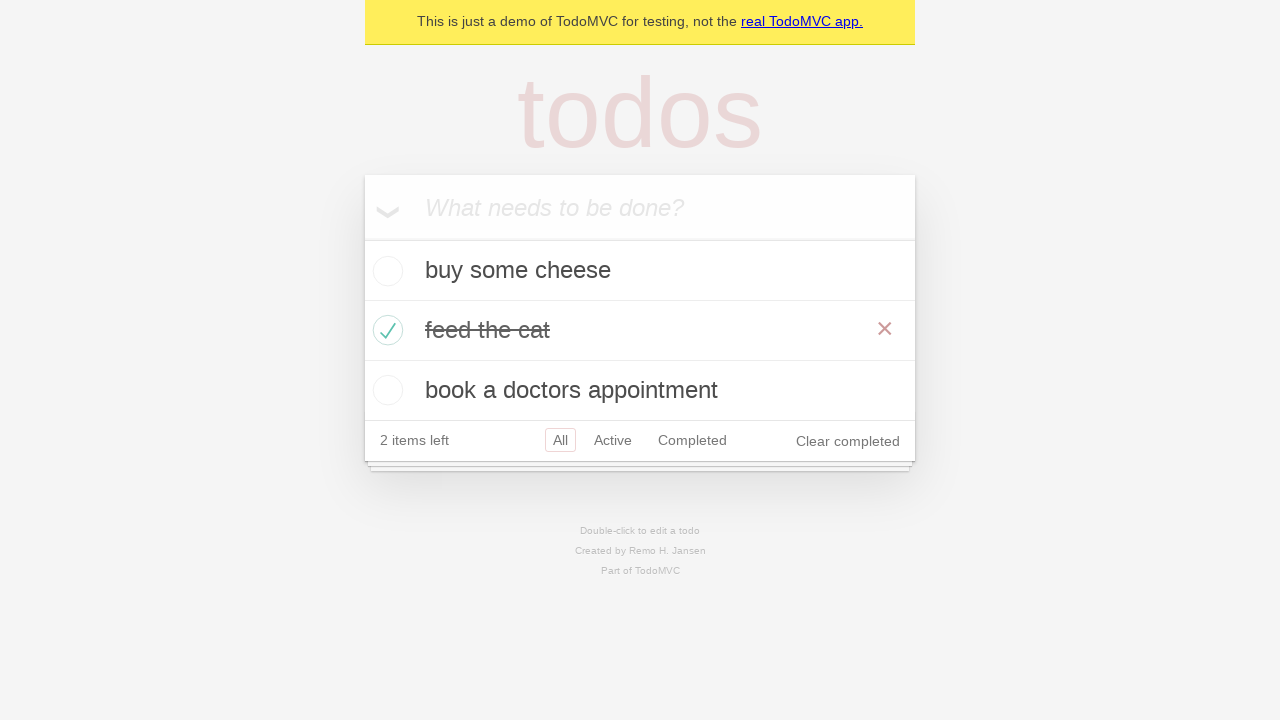

Clicked 'Clear completed' button to remove completed items at (848, 441) on internal:role=button[name="Clear completed"i]
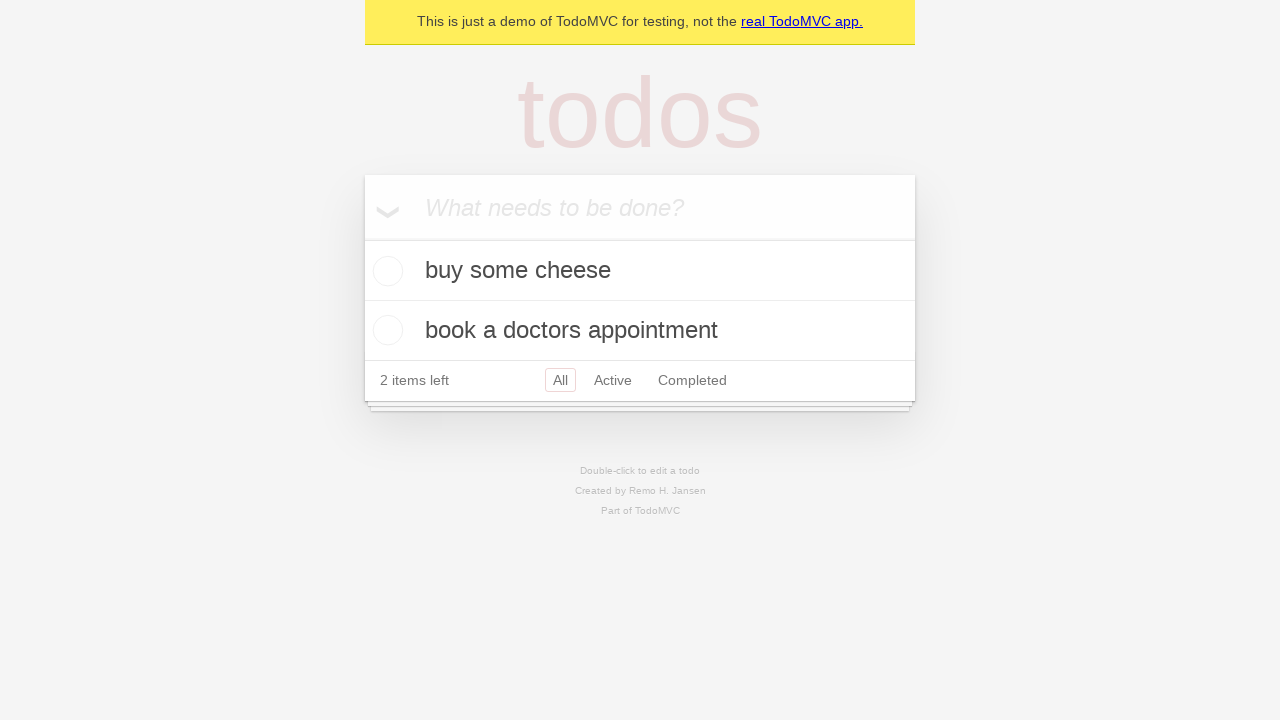

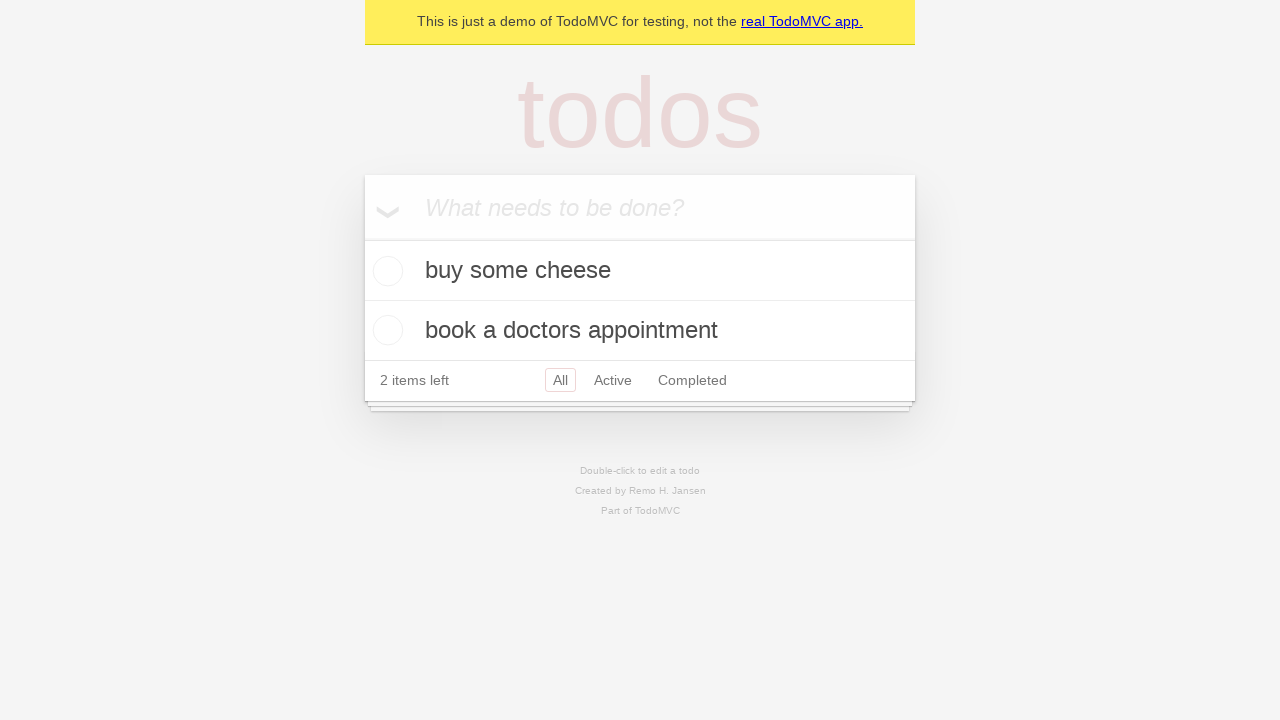